Navigates to the Demoblaze e-commerce demo site and verifies that product listings are displayed by waiting for product elements to load.

Starting URL: https://demoblaze.com/

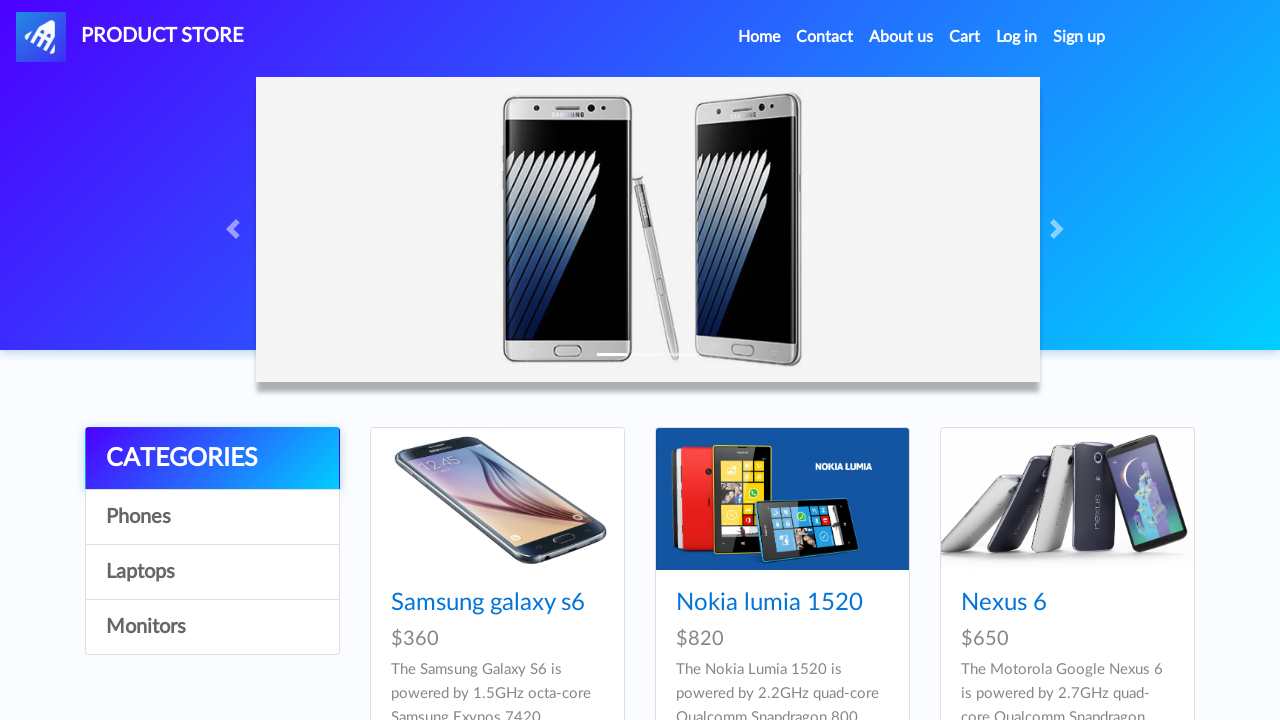

Waited for product container to be present
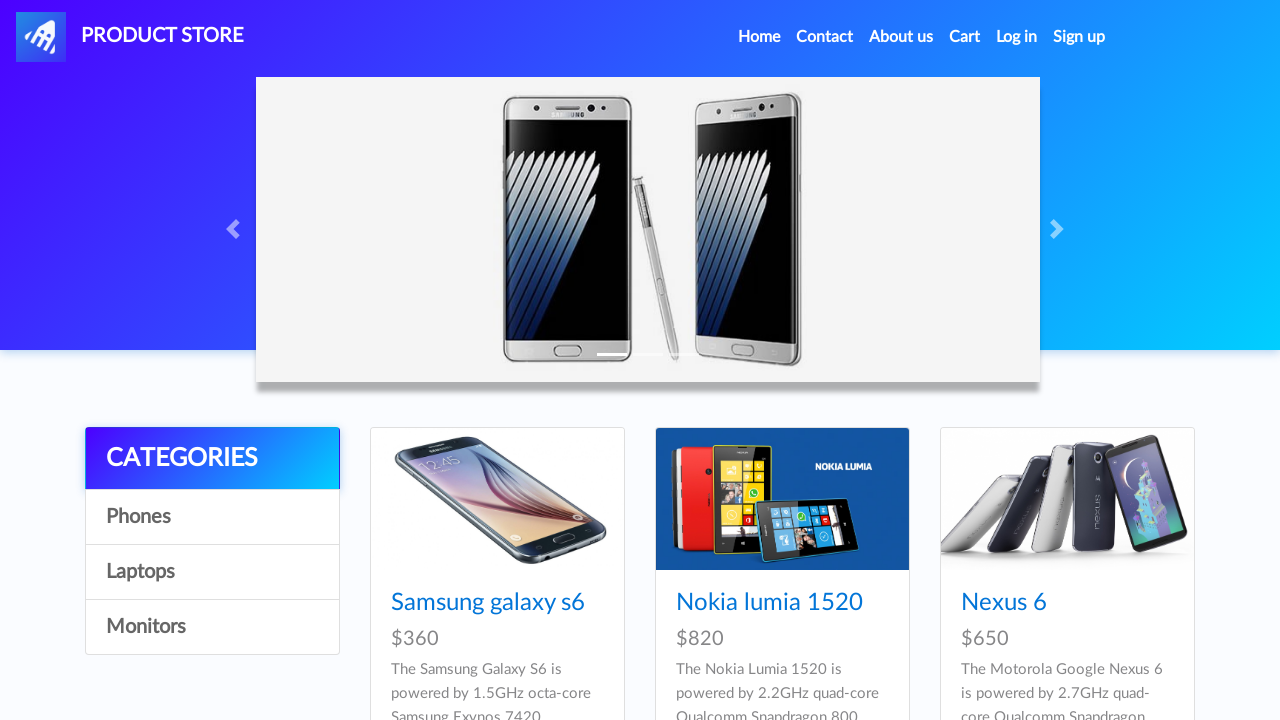

Waited for product links to be visible
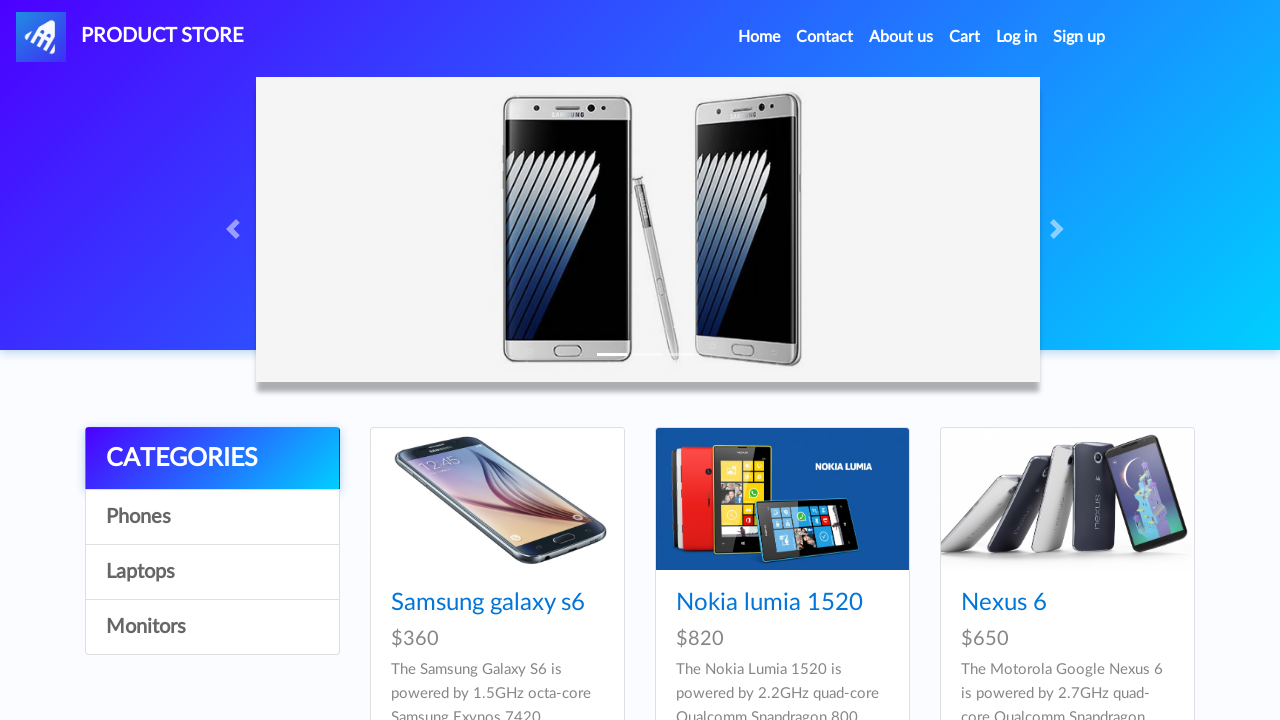

Located all product links on the page
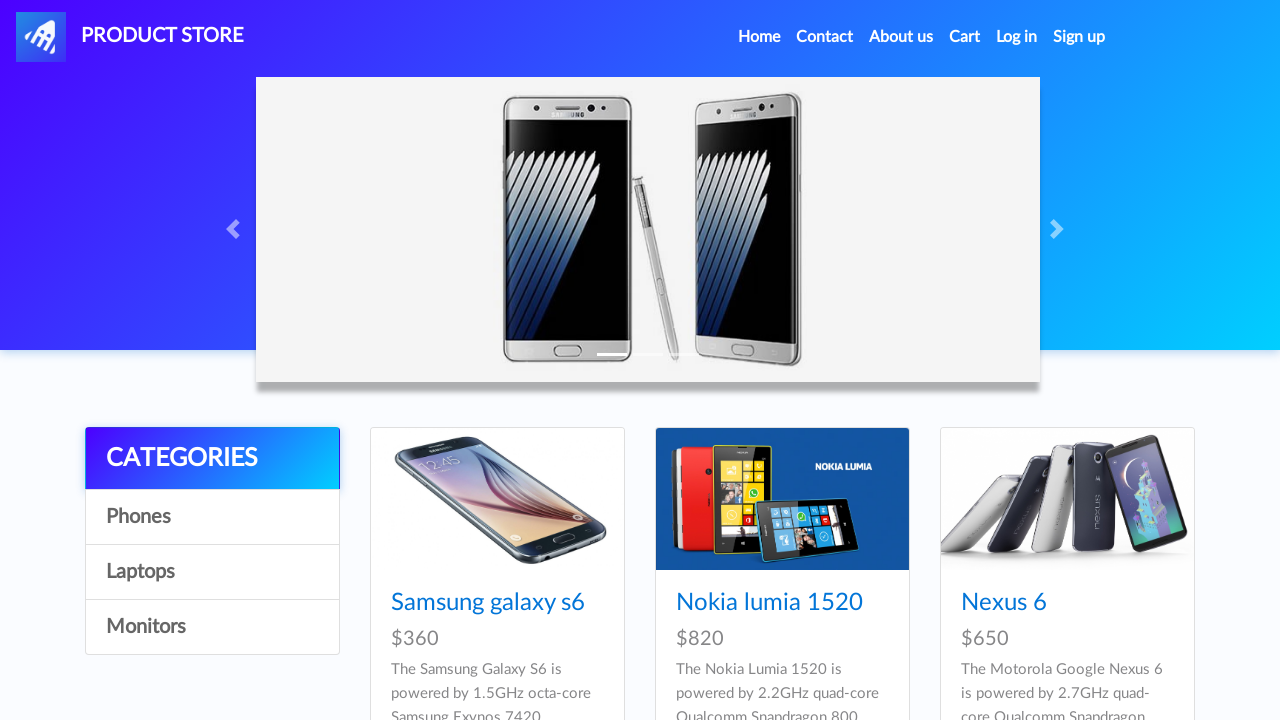

Verified that 9 product(s) are displayed on the Demoblaze site
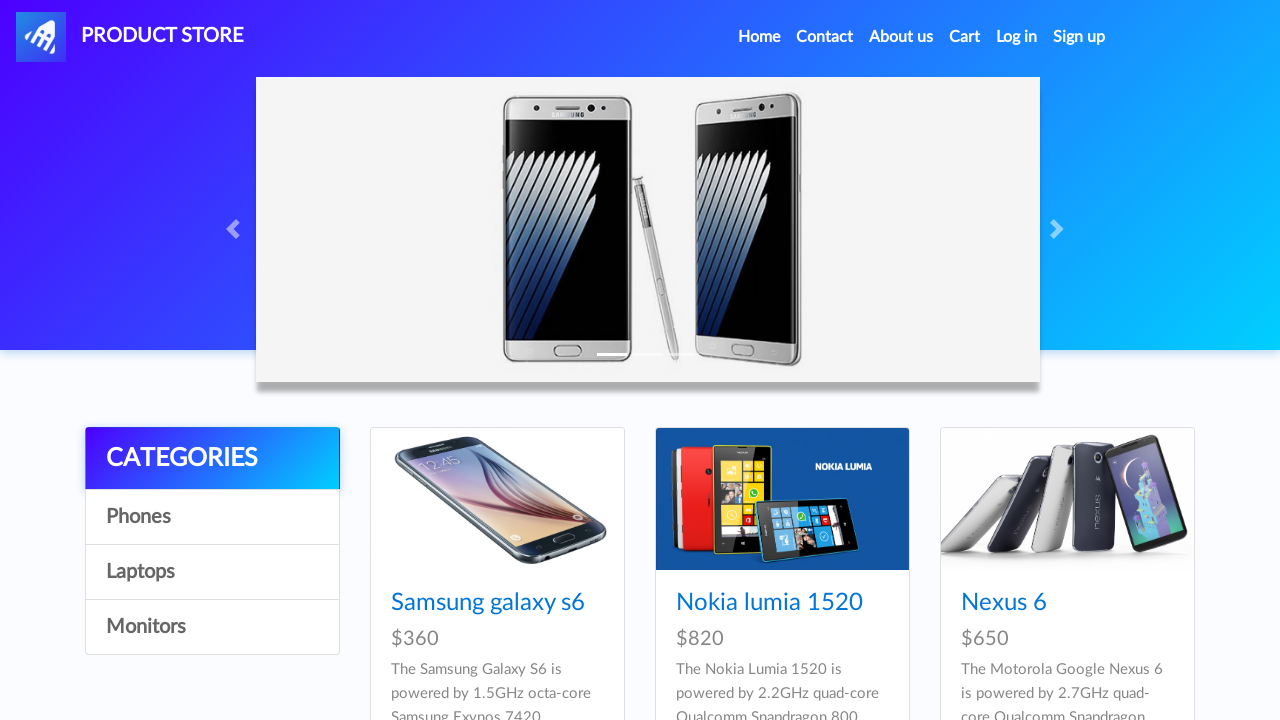

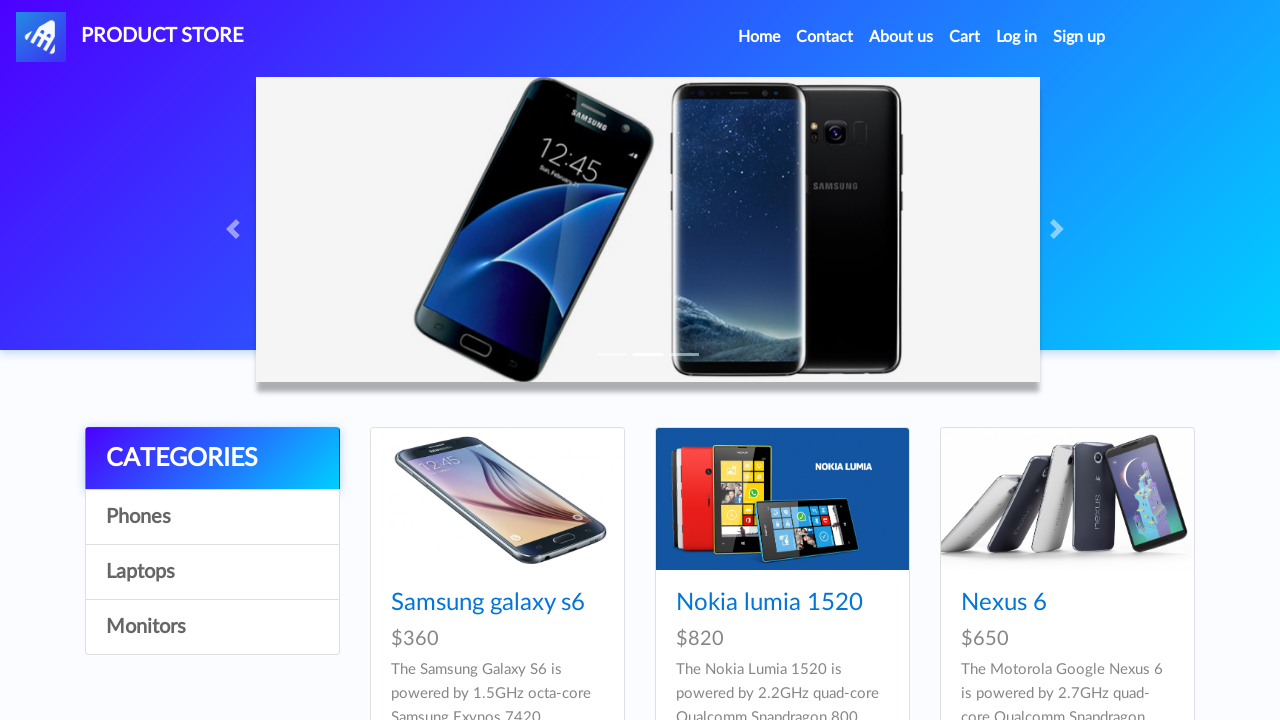